Tests different button click interactions including right-click (context click) and double-click actions.

Starting URL: https://demoqa.com/buttons

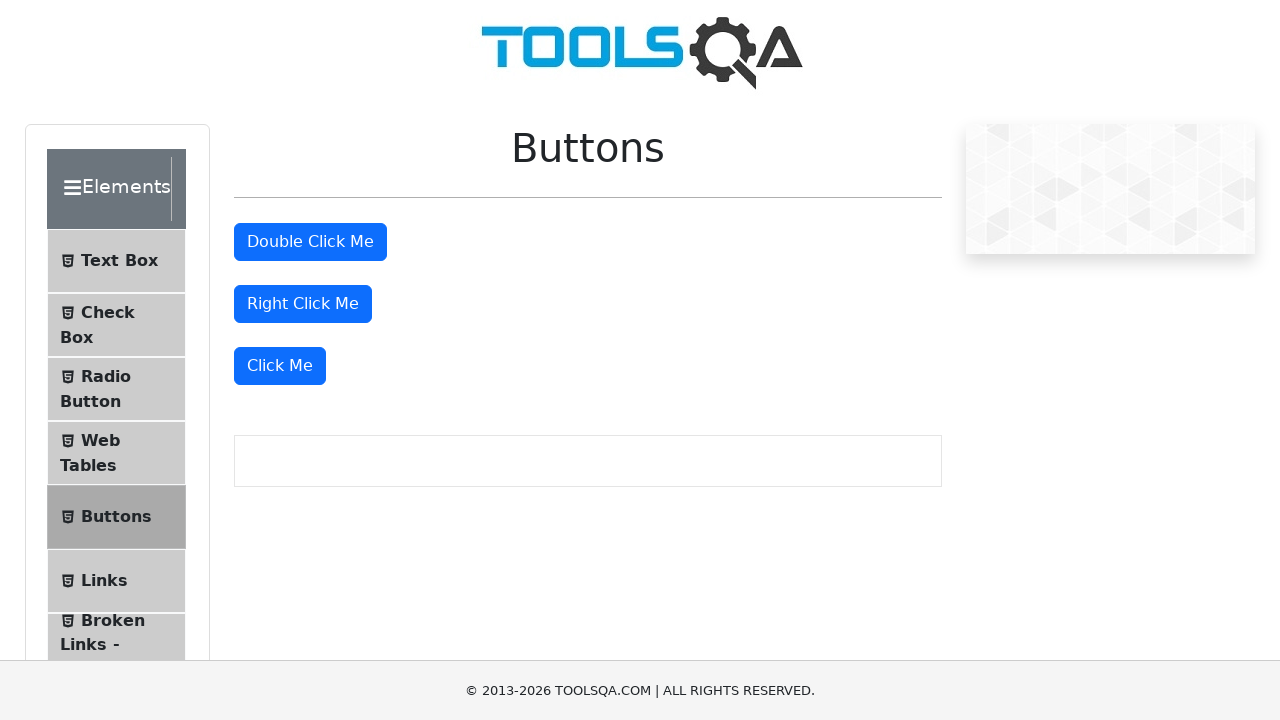

Right-clicked on the right click button at (303, 304) on #rightClickBtn
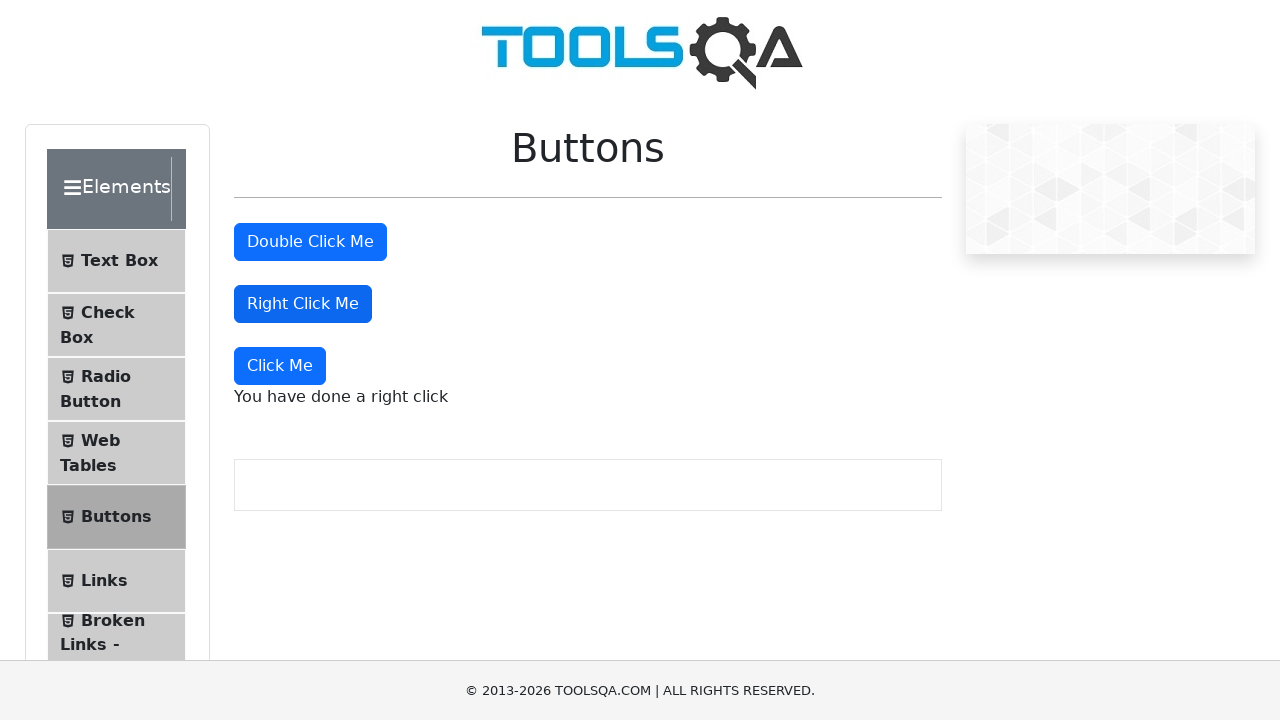

Right click message appeared
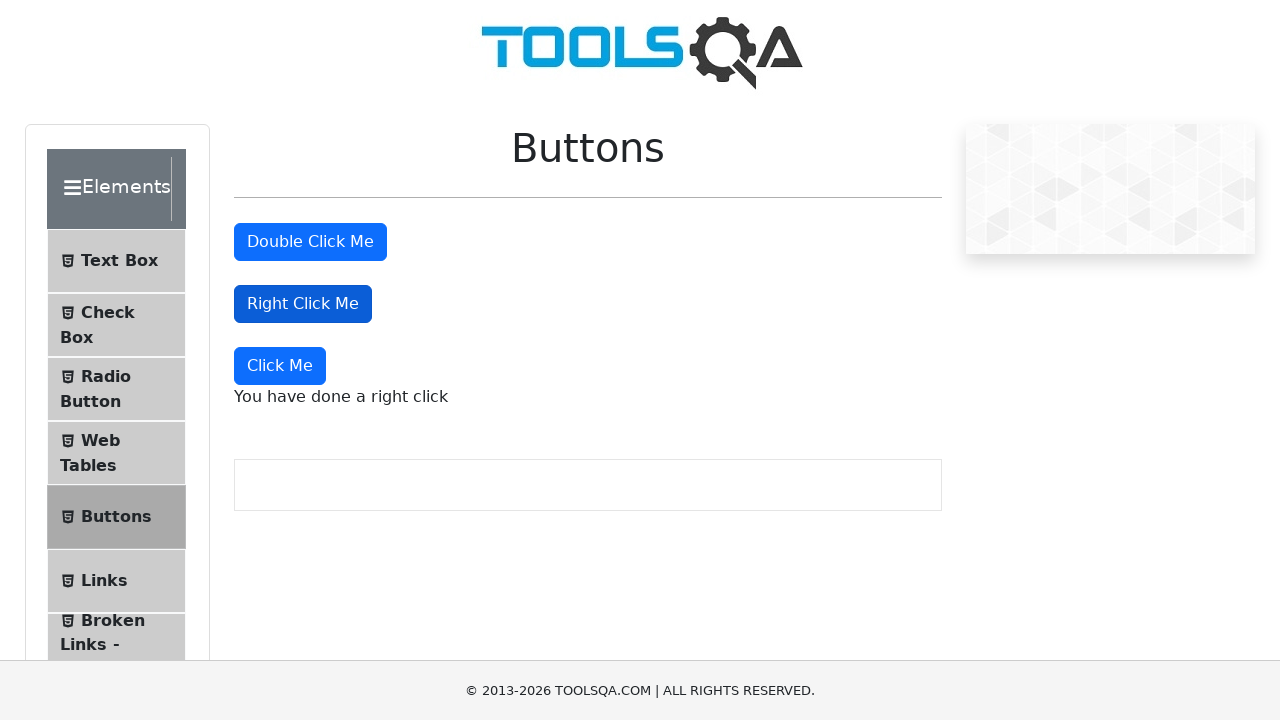

Double-clicked on the double click button at (310, 242) on #doubleClickBtn
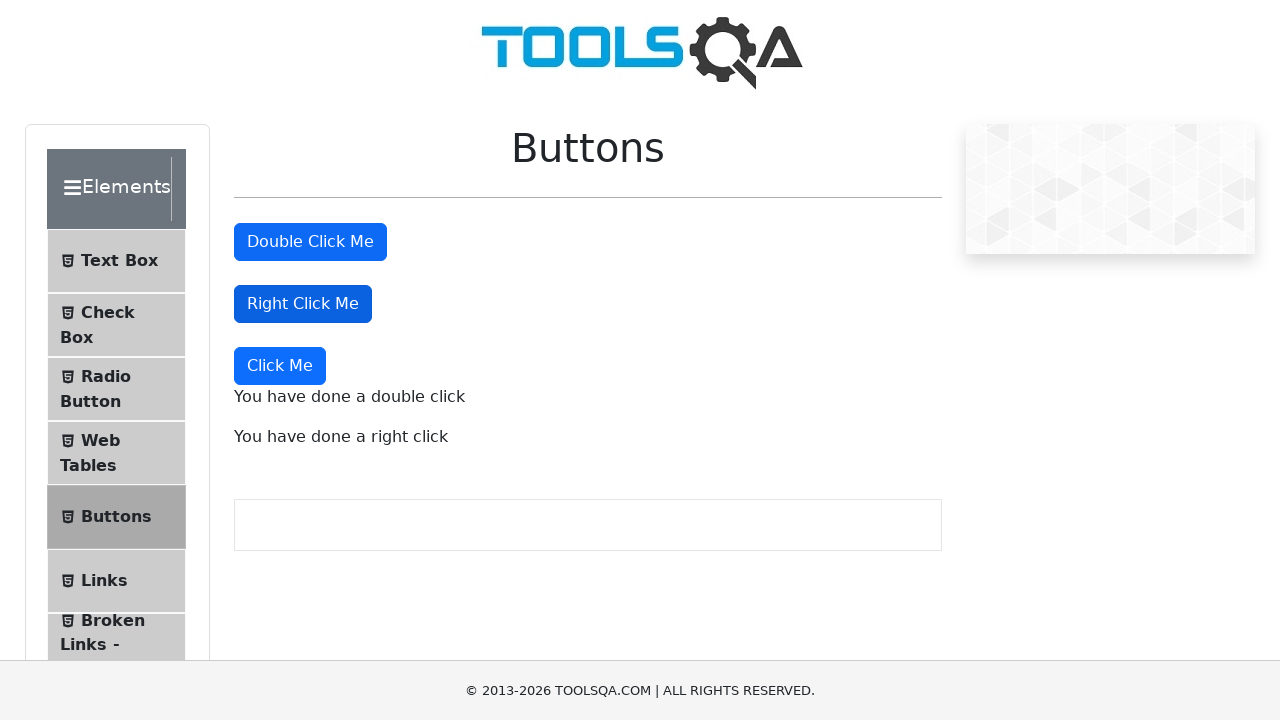

Double click message appeared
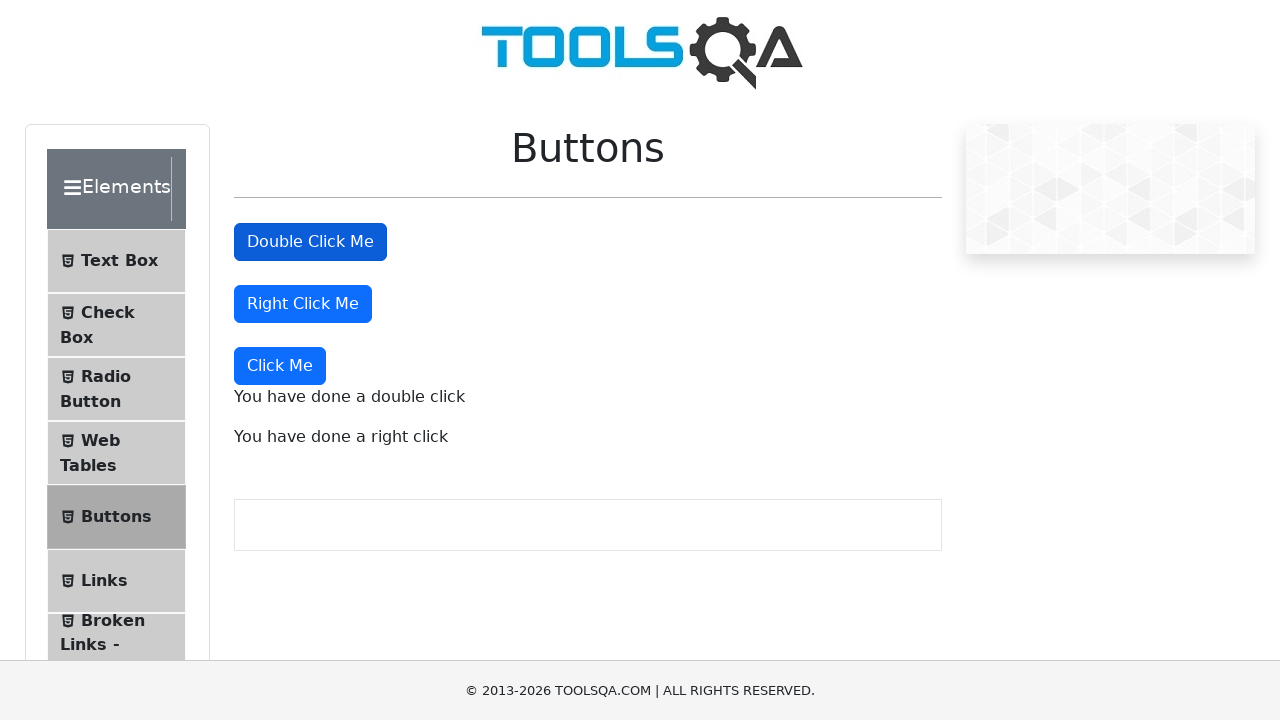

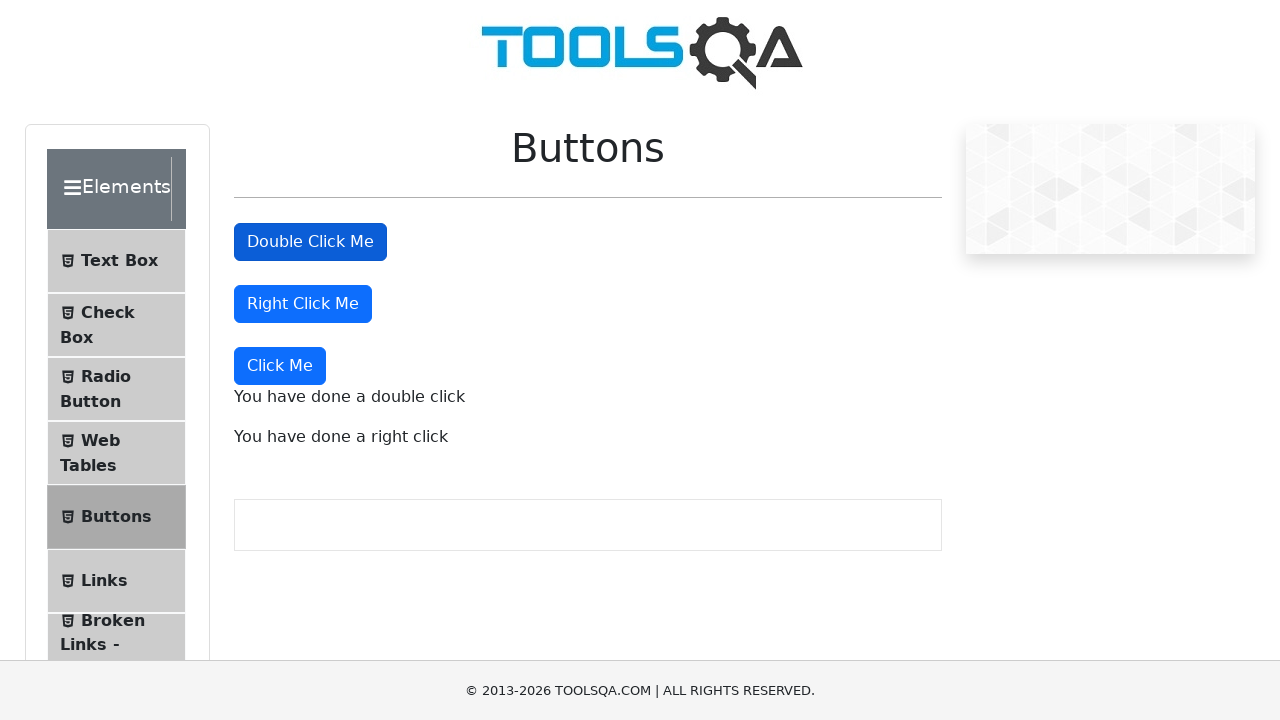